Navigates to the OrangeHRM free demo booking page and verifies the page loads successfully.

Starting URL: https://www.orangehrm.com/en/book-a-free-demo/

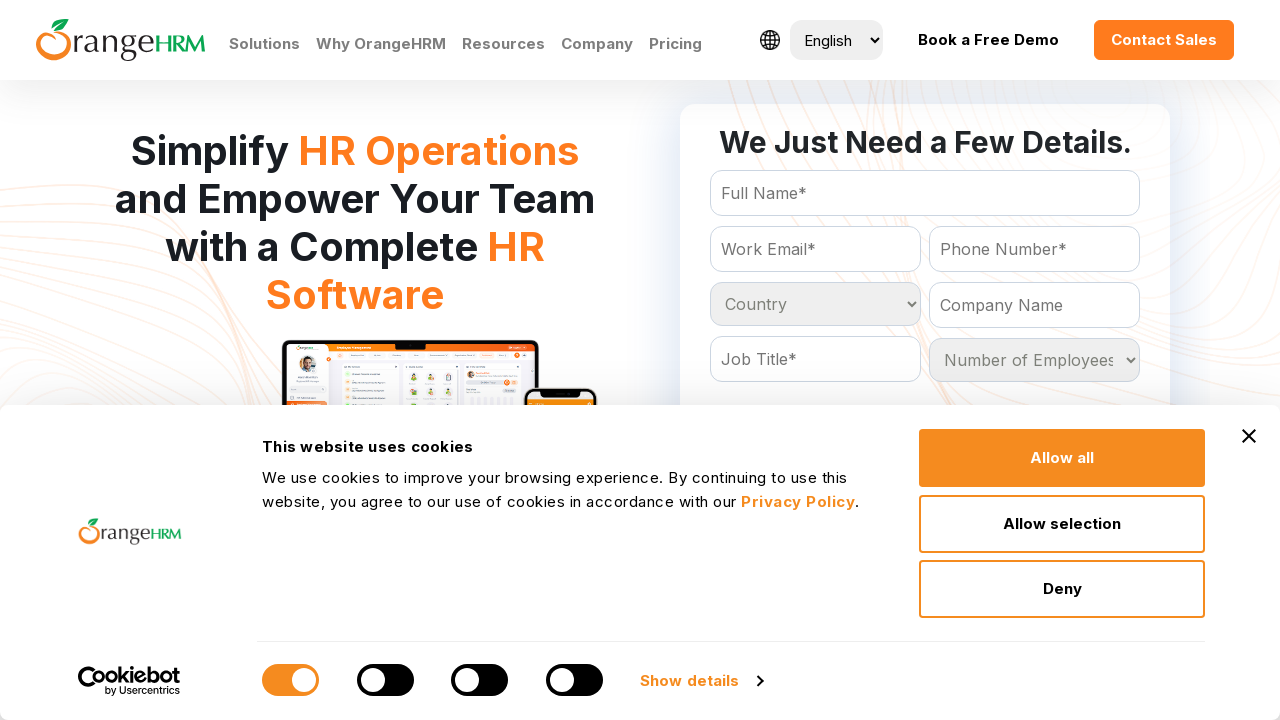

Waited for page DOM content to load
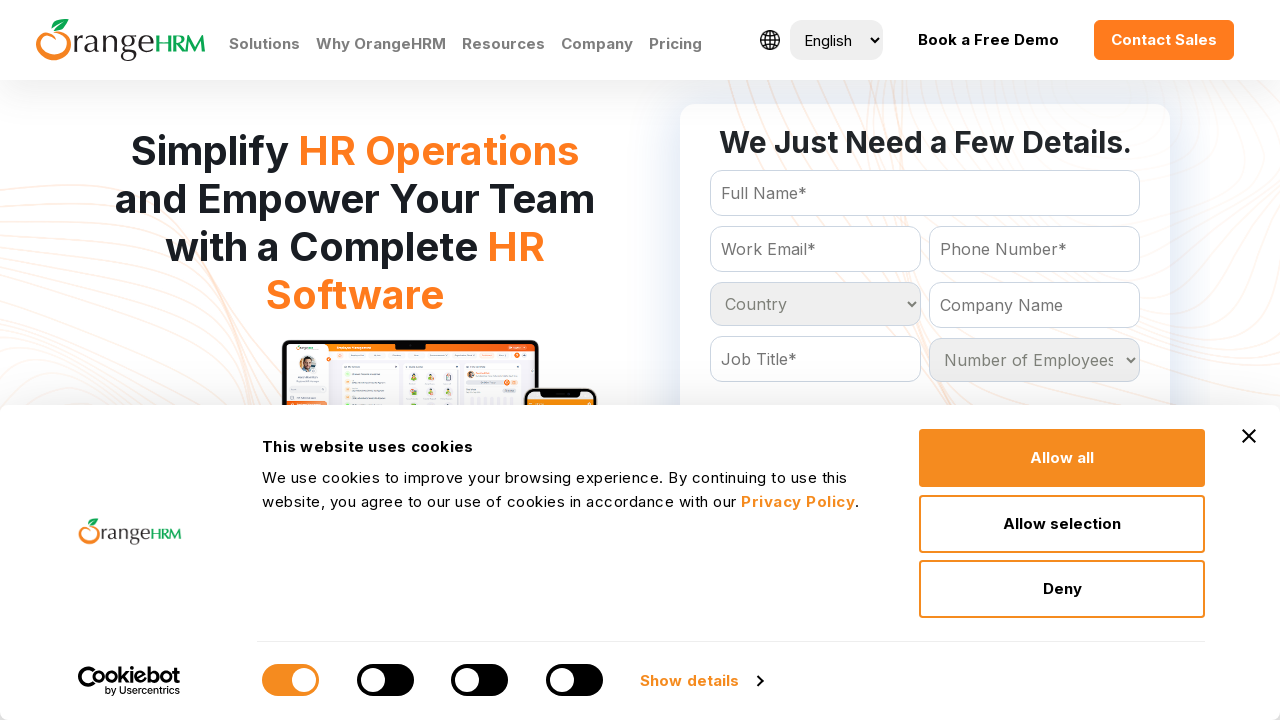

Verified demo booking form is present on the page
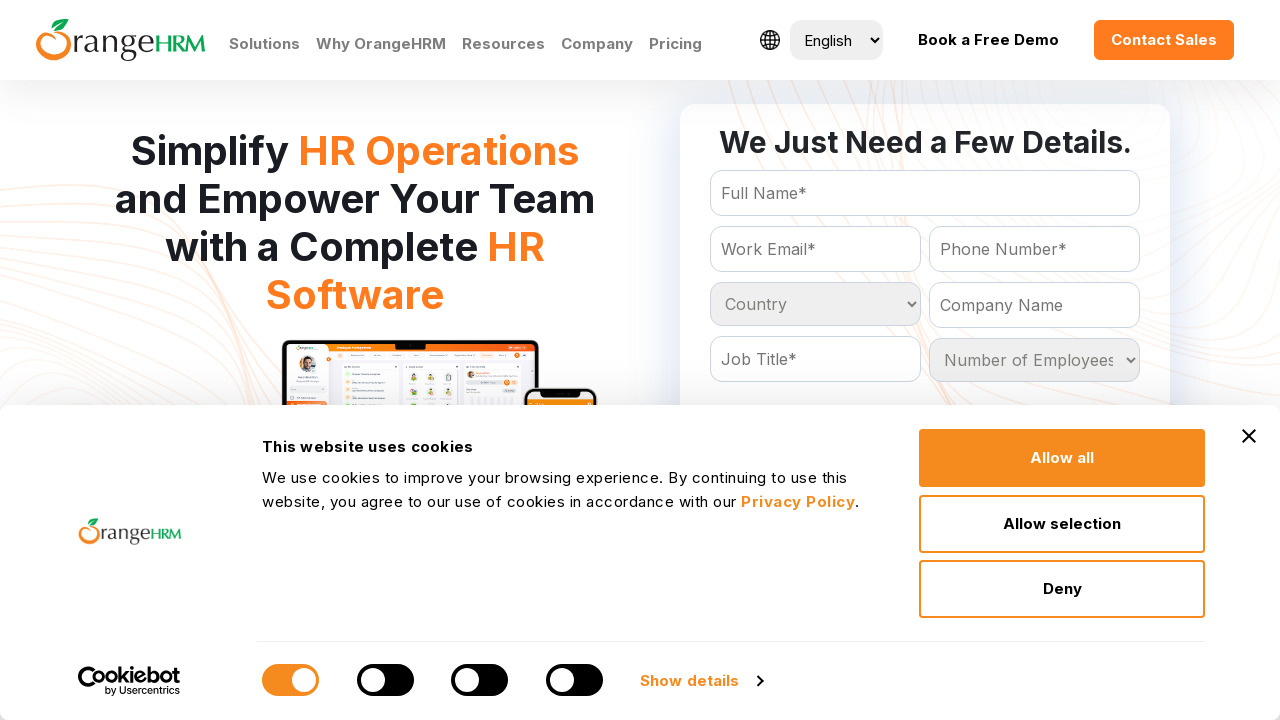

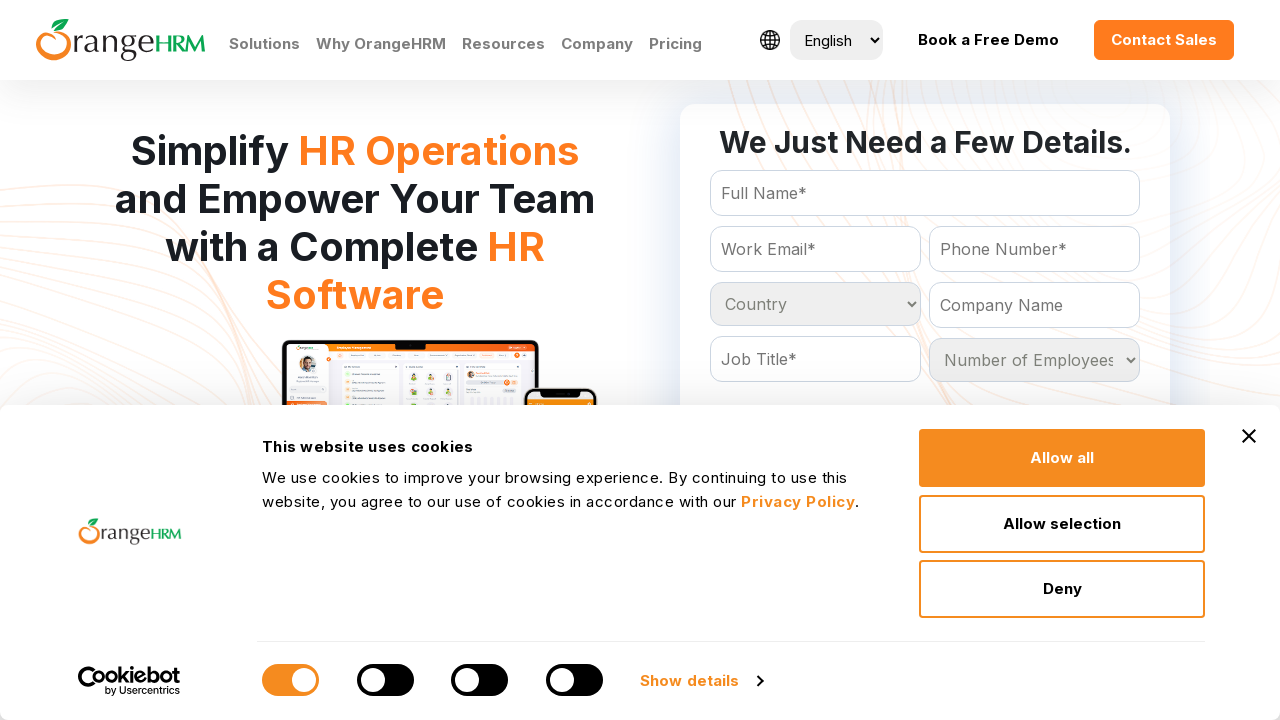